Tests login form validation when password field is left blank

Starting URL: https://katalon-demo-cura.herokuapp.com/profile.php#login

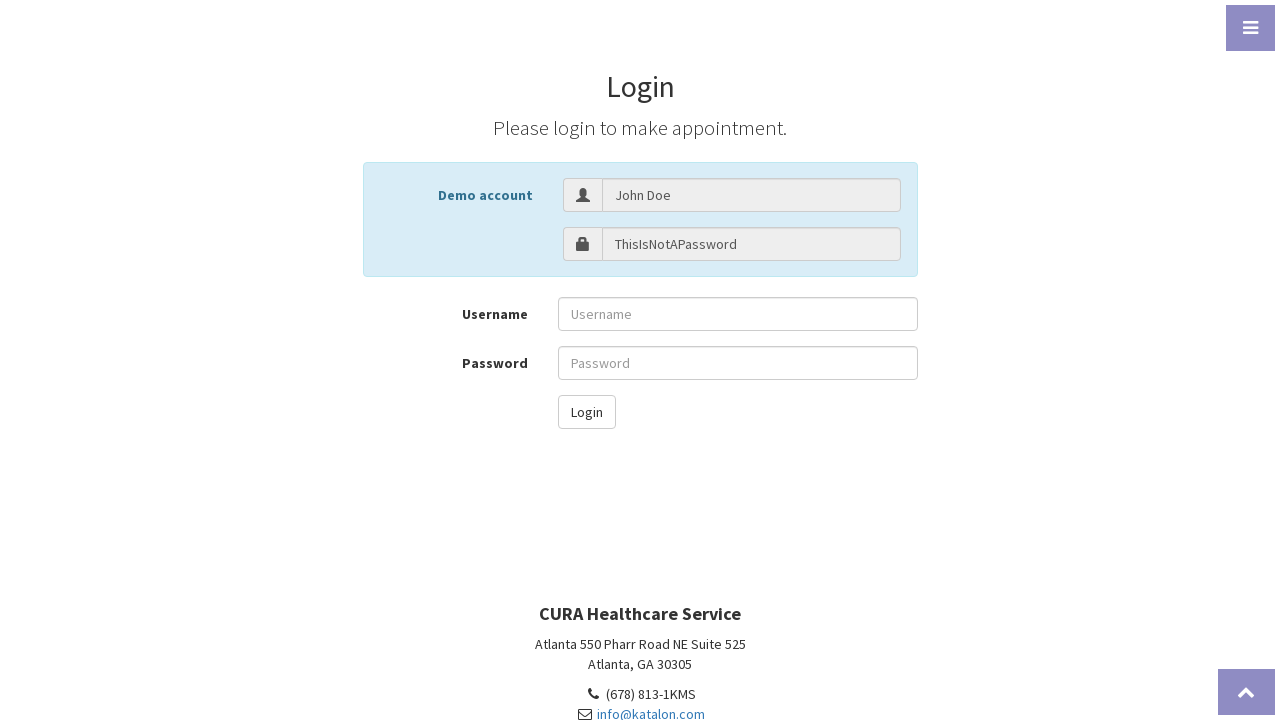

Navigated to login page
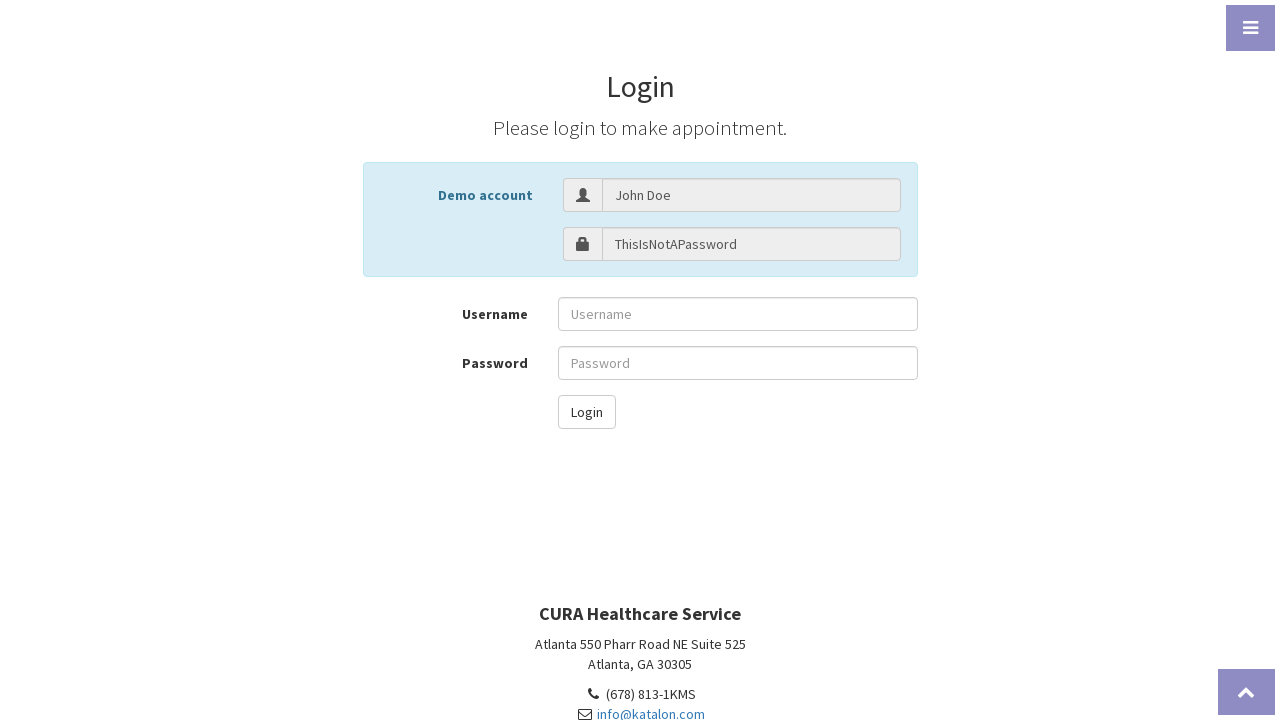

Filled username field with 'John Doe' on #txt-username
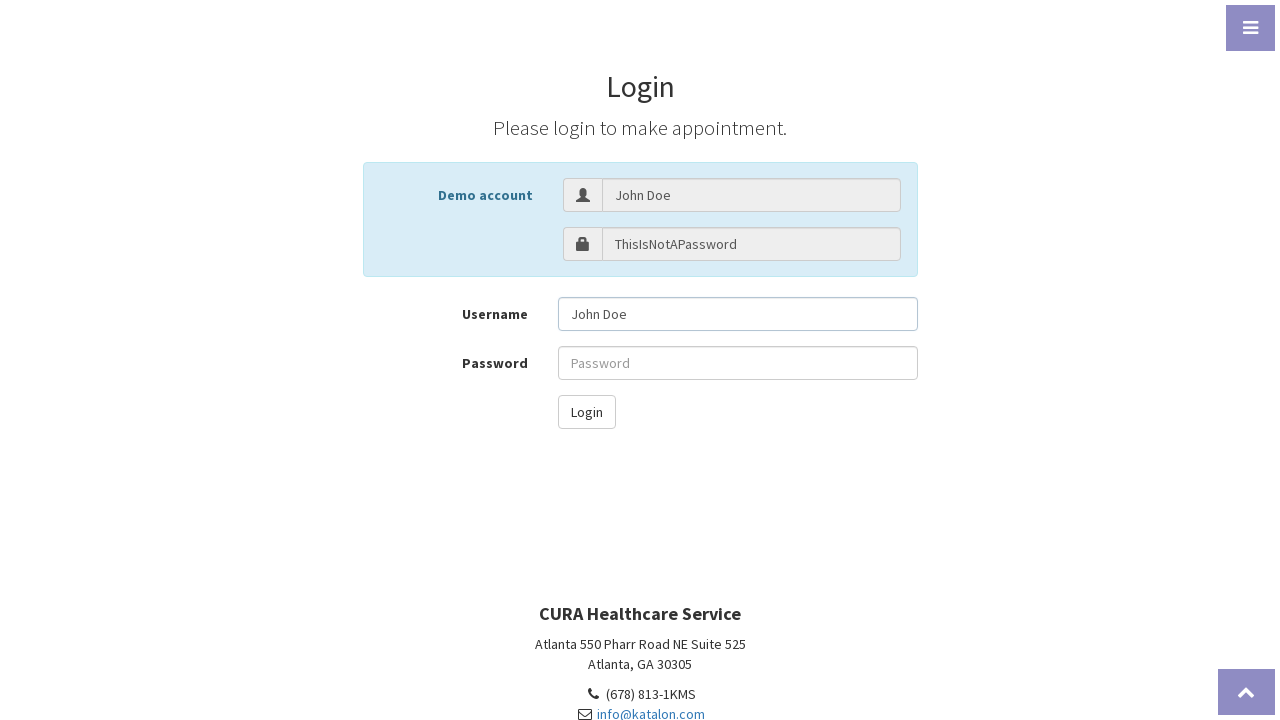

Clicked login button without entering password at (586, 412) on #btn-login
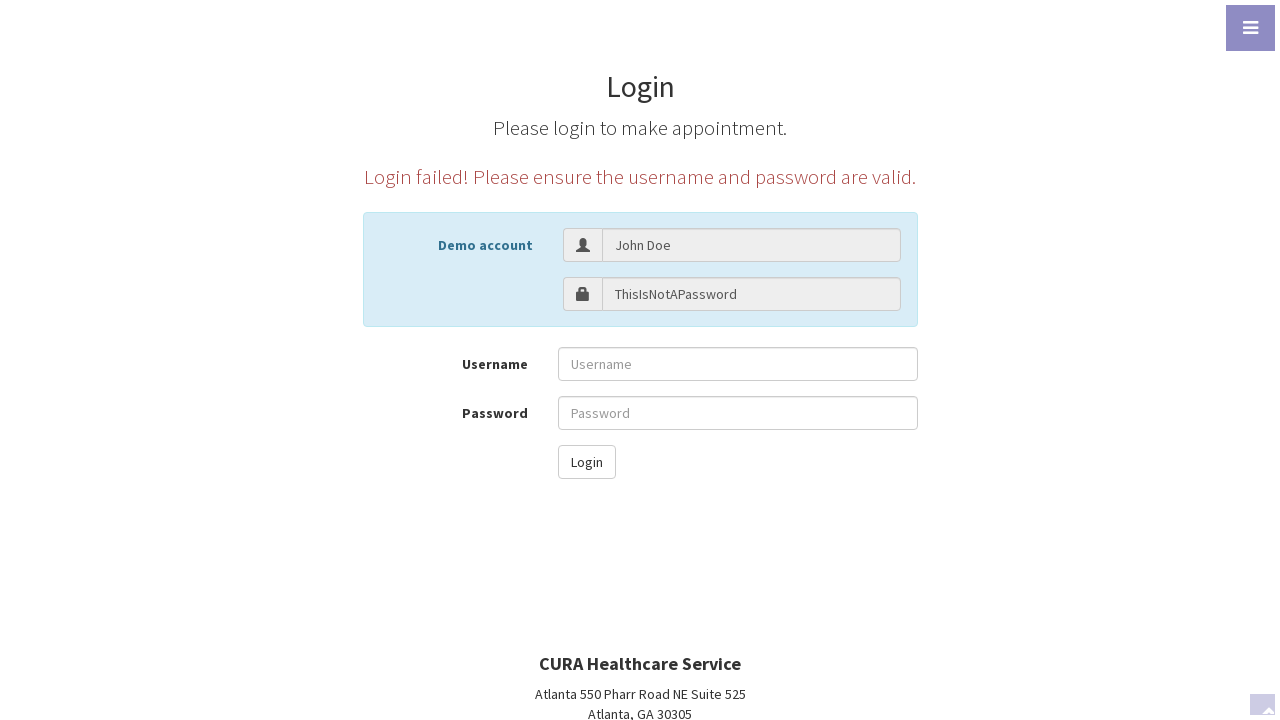

Error message displayed for missing password field
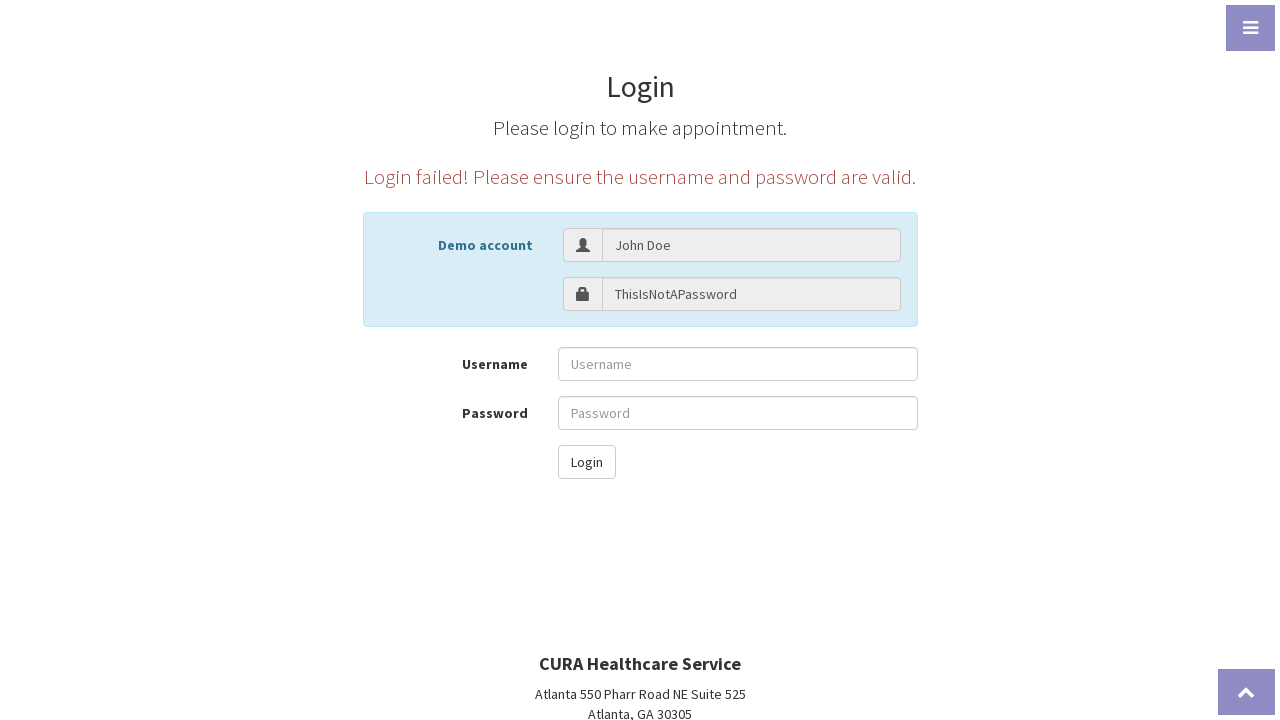

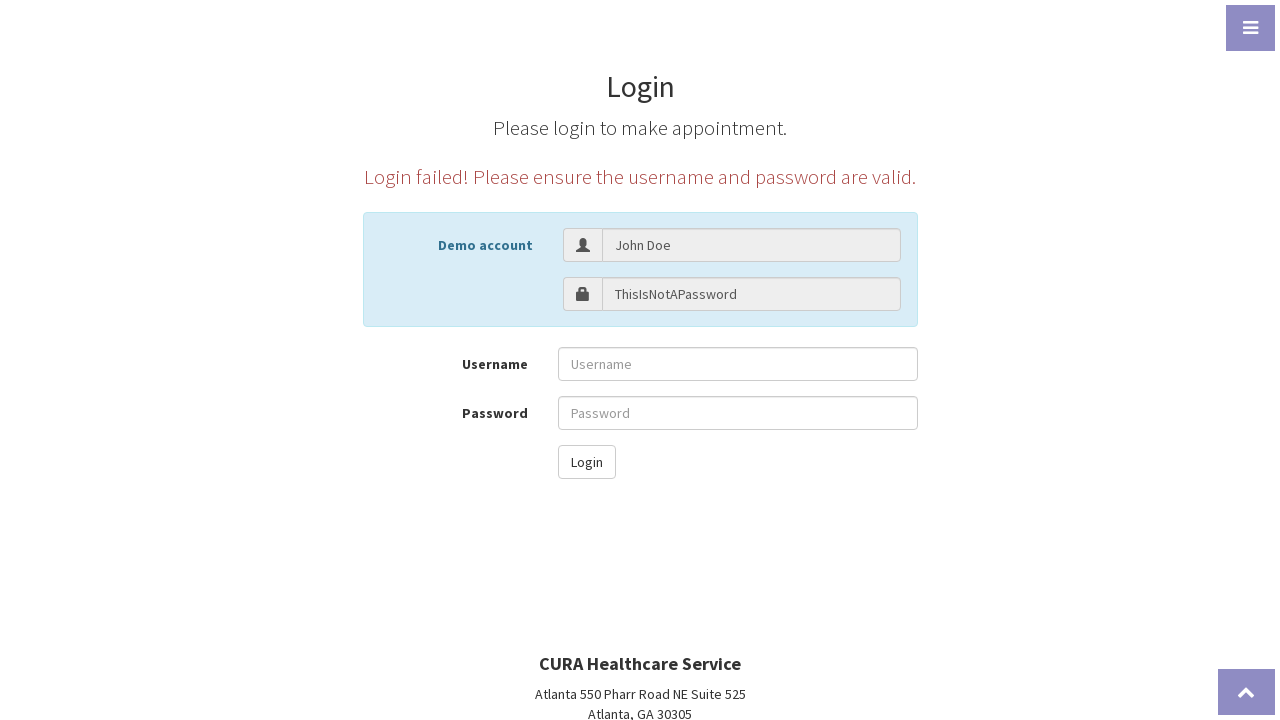